Tests navigating to Alerts, Frame & Windows section and verifies the list of menu items displayed

Starting URL: https://demoqa.com/

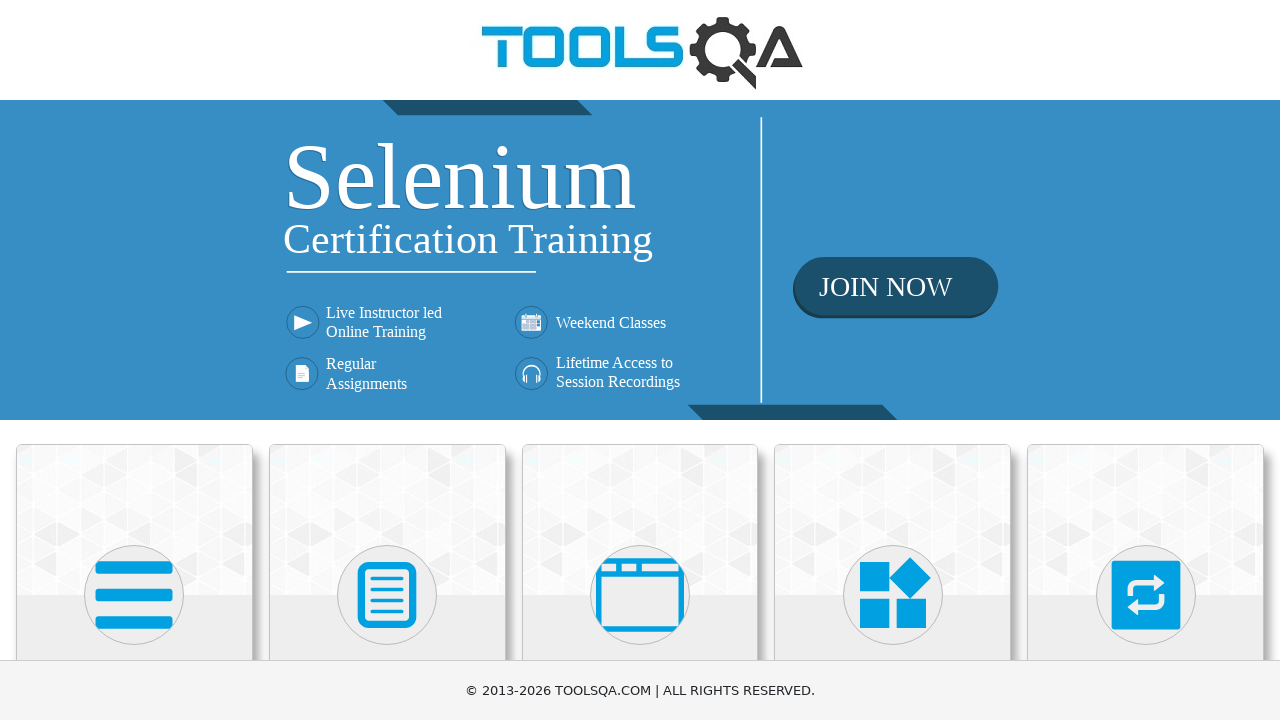

Clicked on Alerts, Frame & Windows card at (640, 520) on xpath=(//div[@class='card mt-4 top-card'])[3]
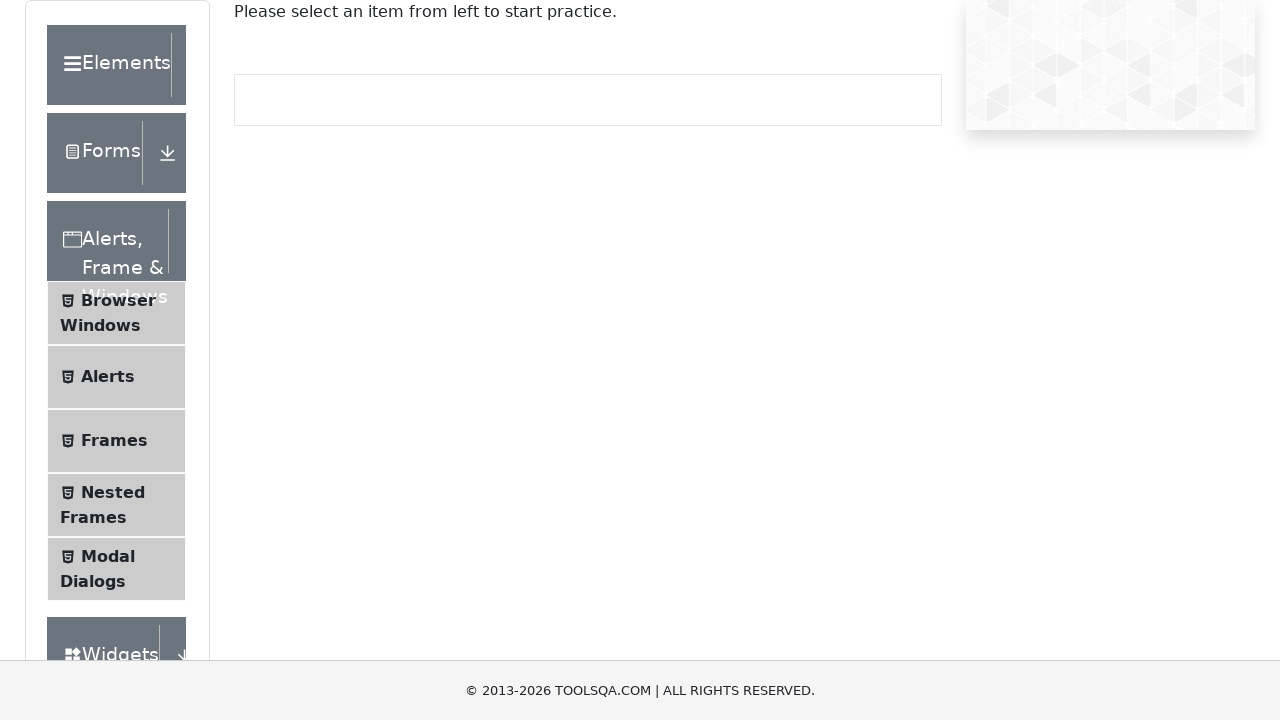

Alerts, Frame & Windows menu list loaded
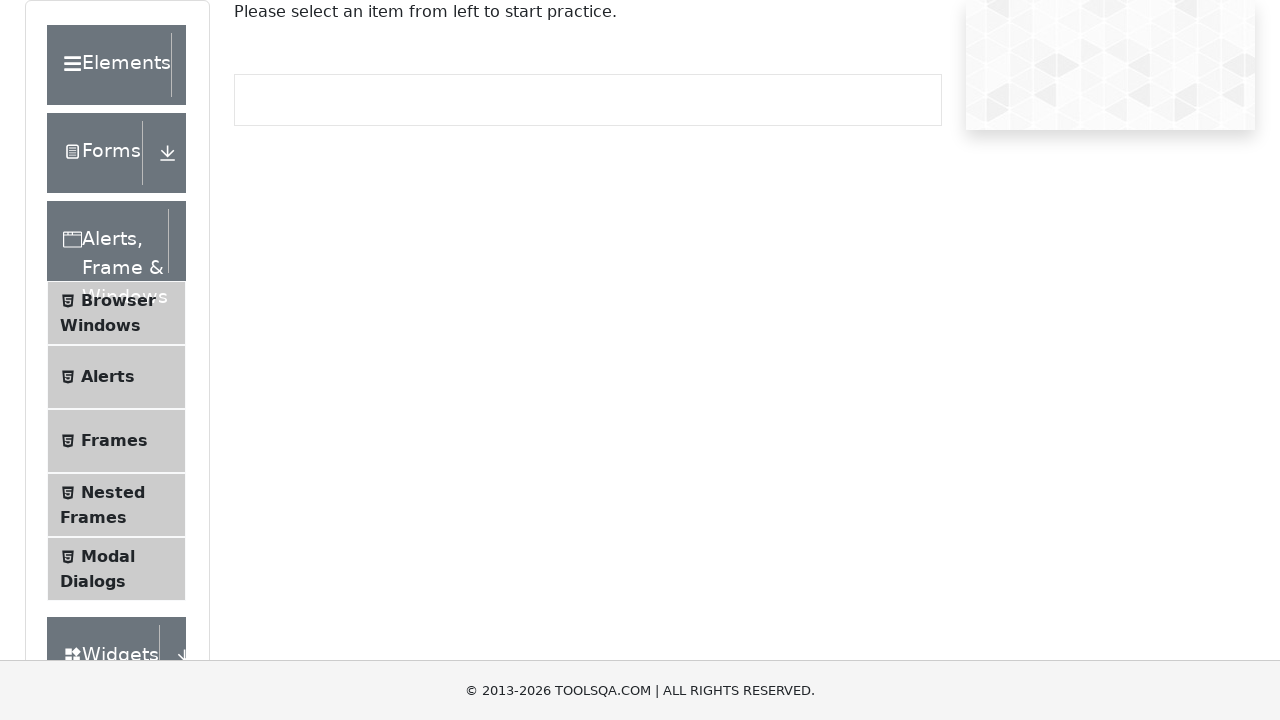

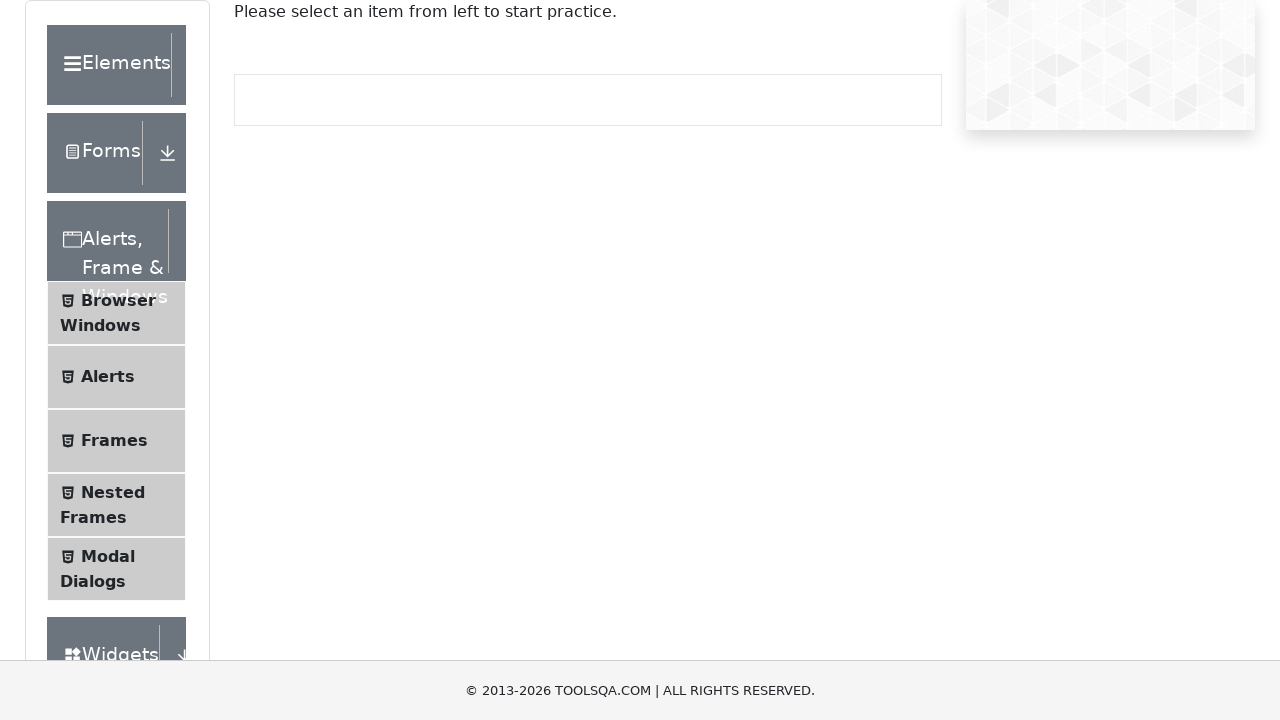